Tests a simple input form by entering text into a field, submitting with Enter key, and verifying the result text matches the input

Starting URL: https://www.qa-practice.com/elements/input/simple

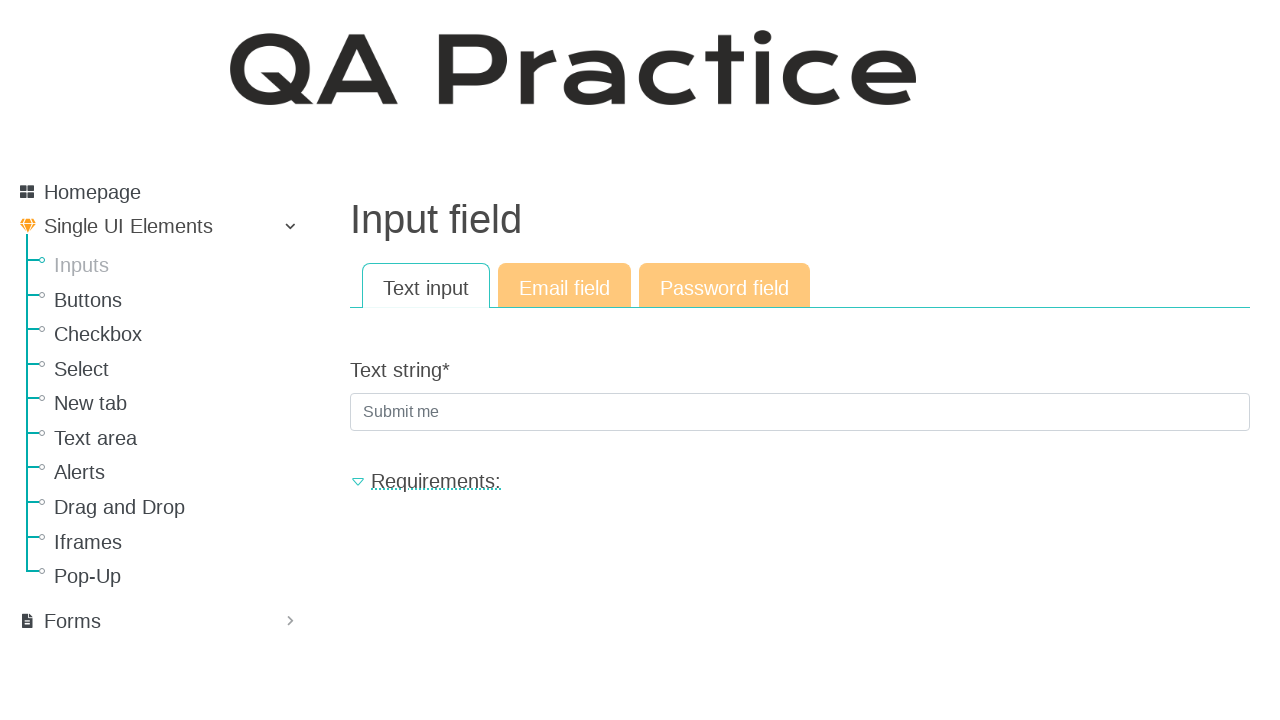

Filled text input field with 'find_me' on #id_text_string
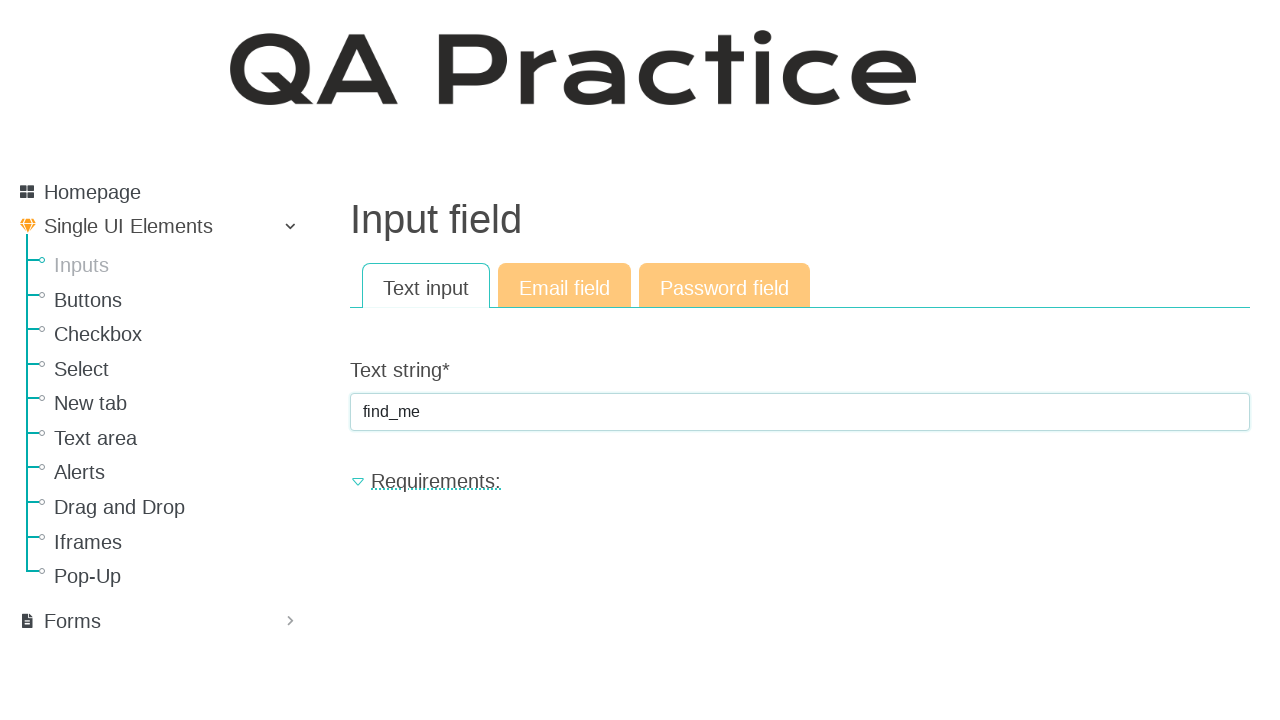

Pressed Enter key to submit the form on #id_text_string
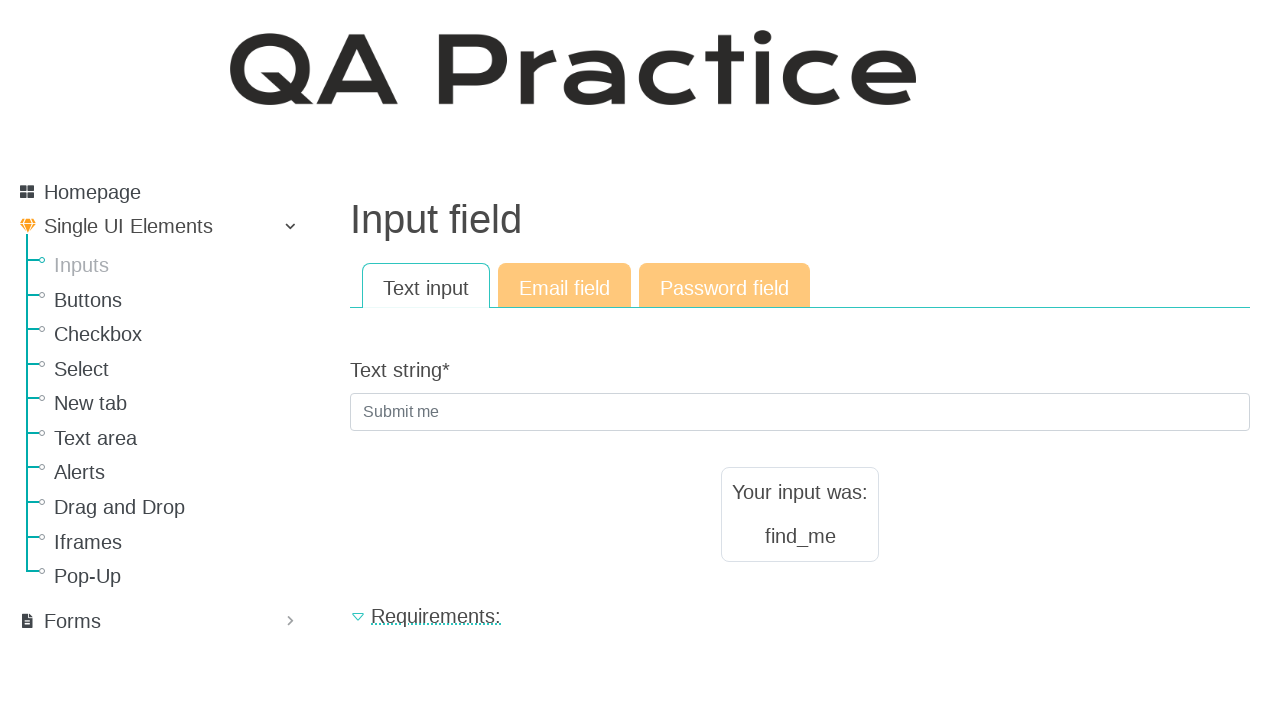

Result text element appeared on the page
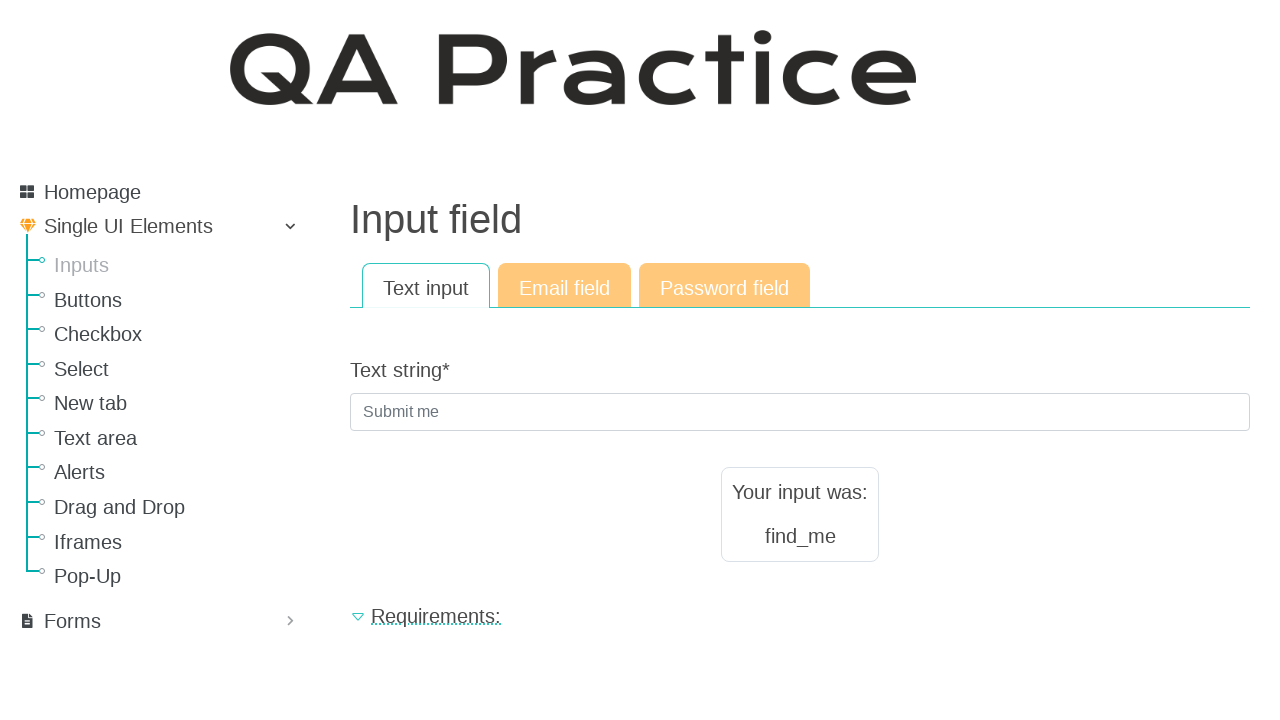

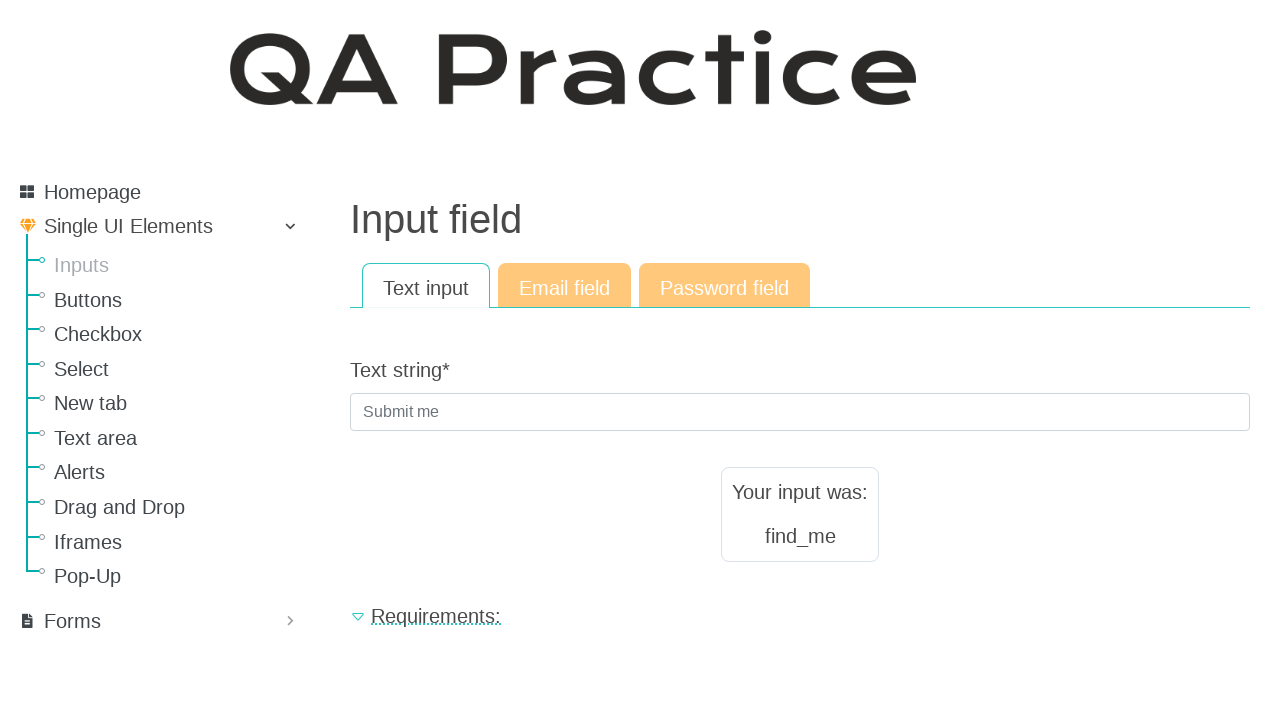